Tests a text input form by entering text into a textarea field and clicking the submit button to verify the answer submission functionality.

Starting URL: https://suninjuly.github.io/text_input_task.html

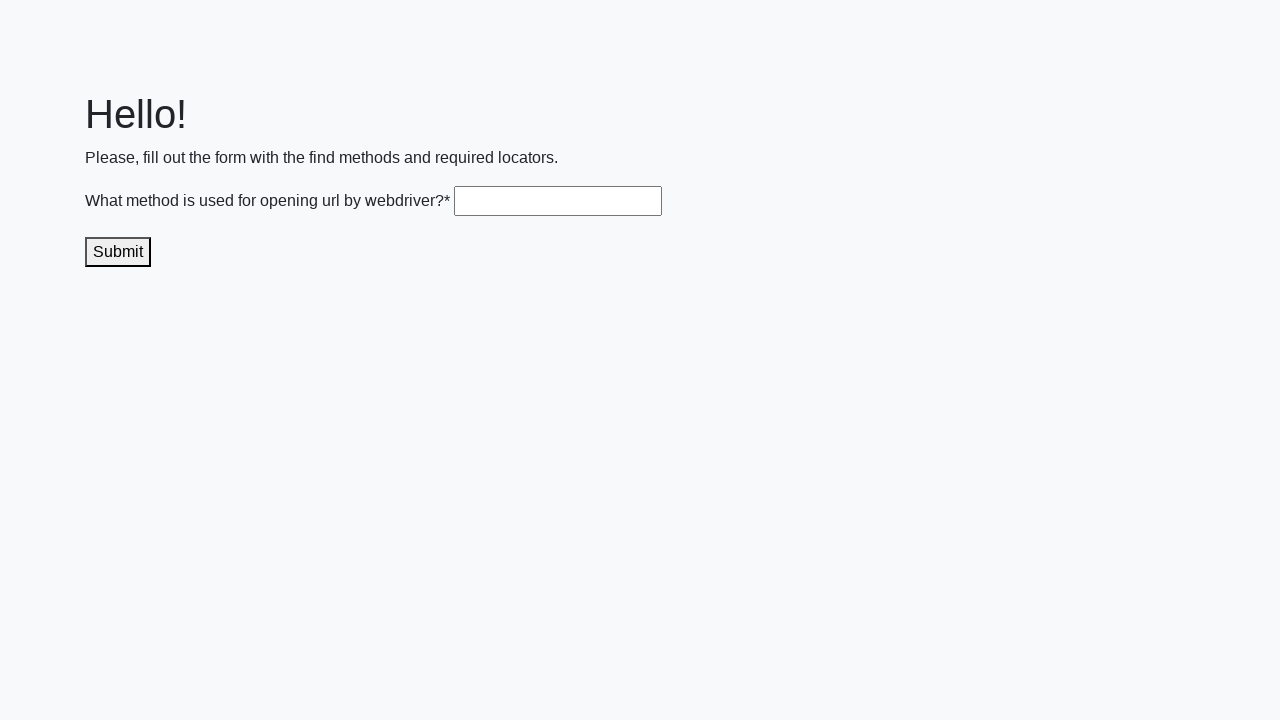

Entered 'get()' into the textarea field on .textarea
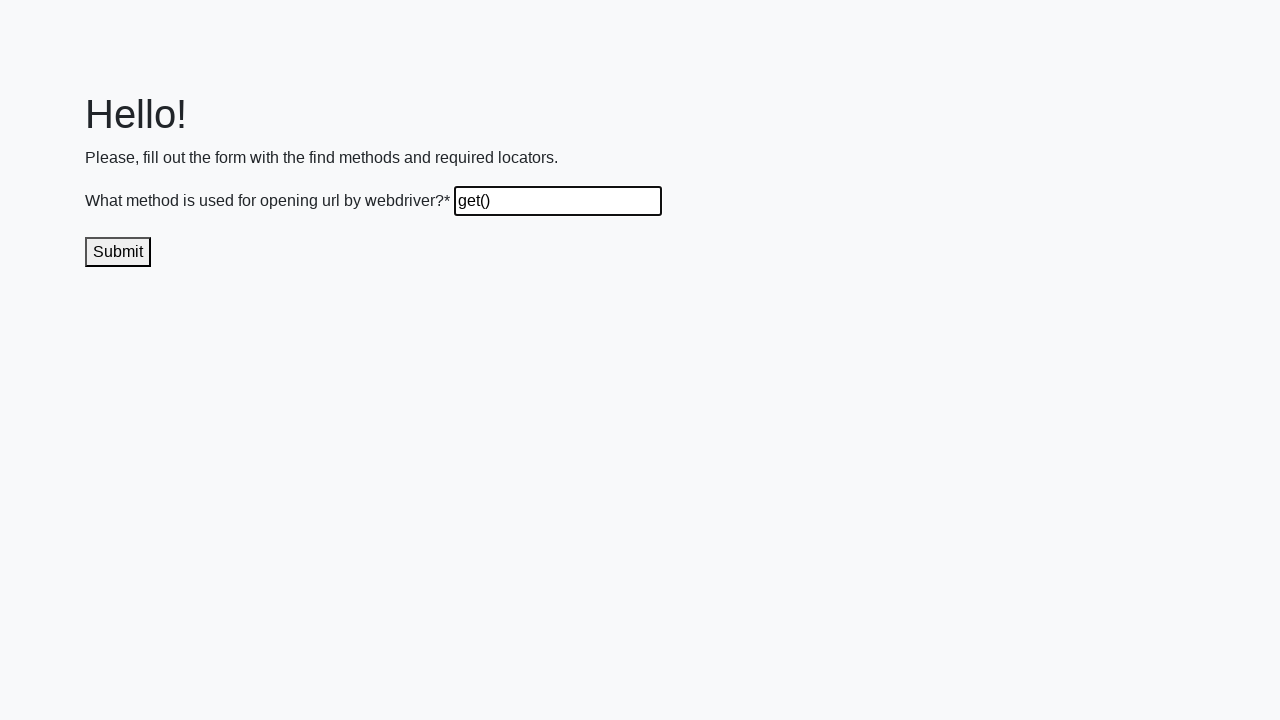

Clicked the submit button to submit the answer at (118, 252) on .submit-submission
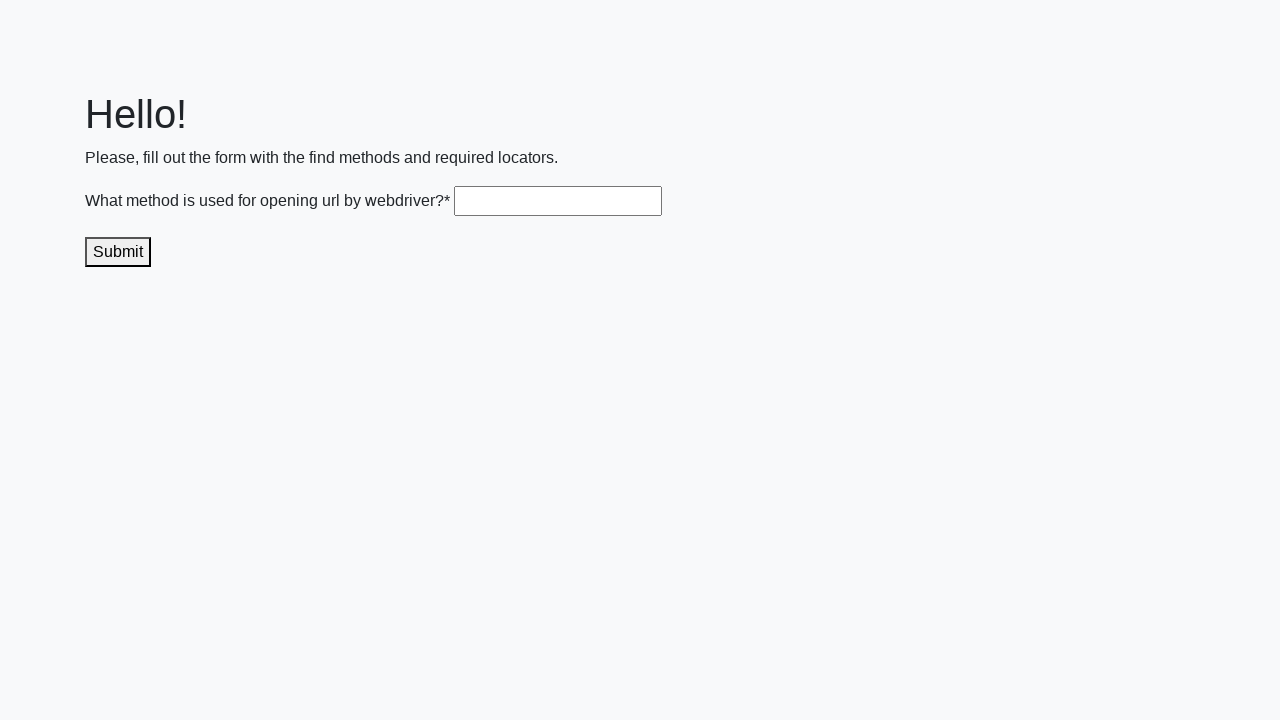

Waited 1 second for response/result to appear
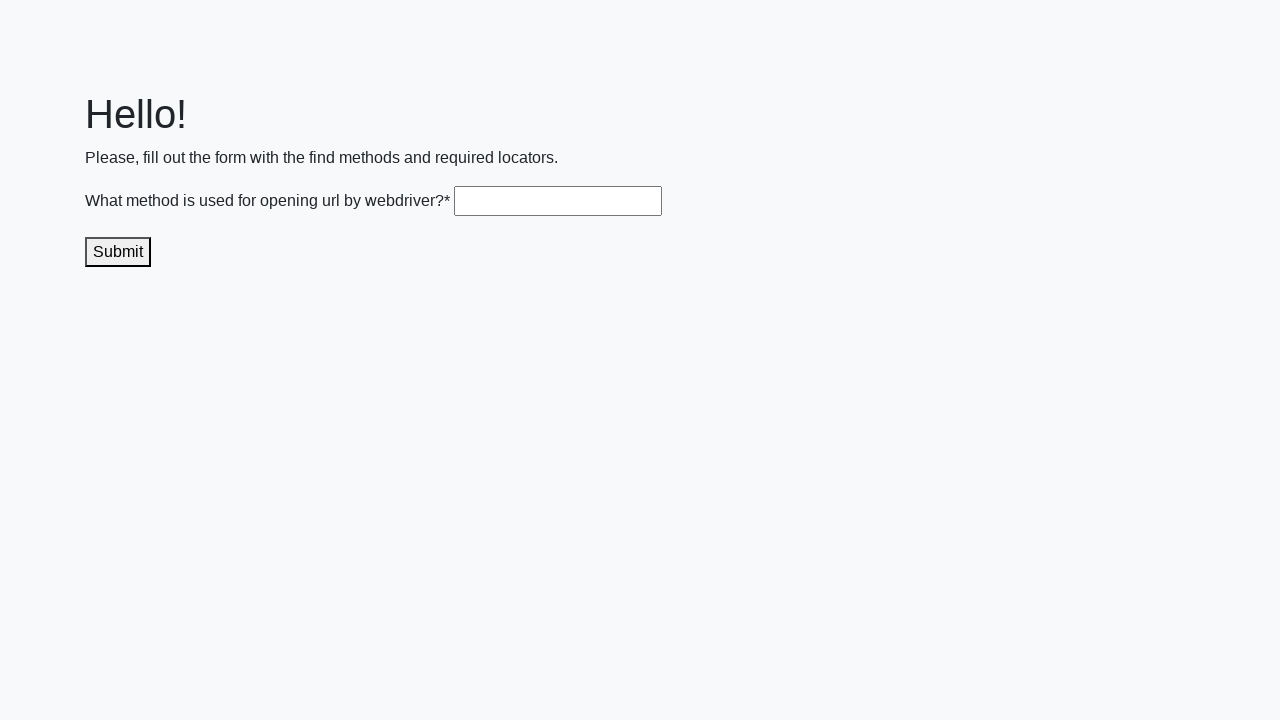

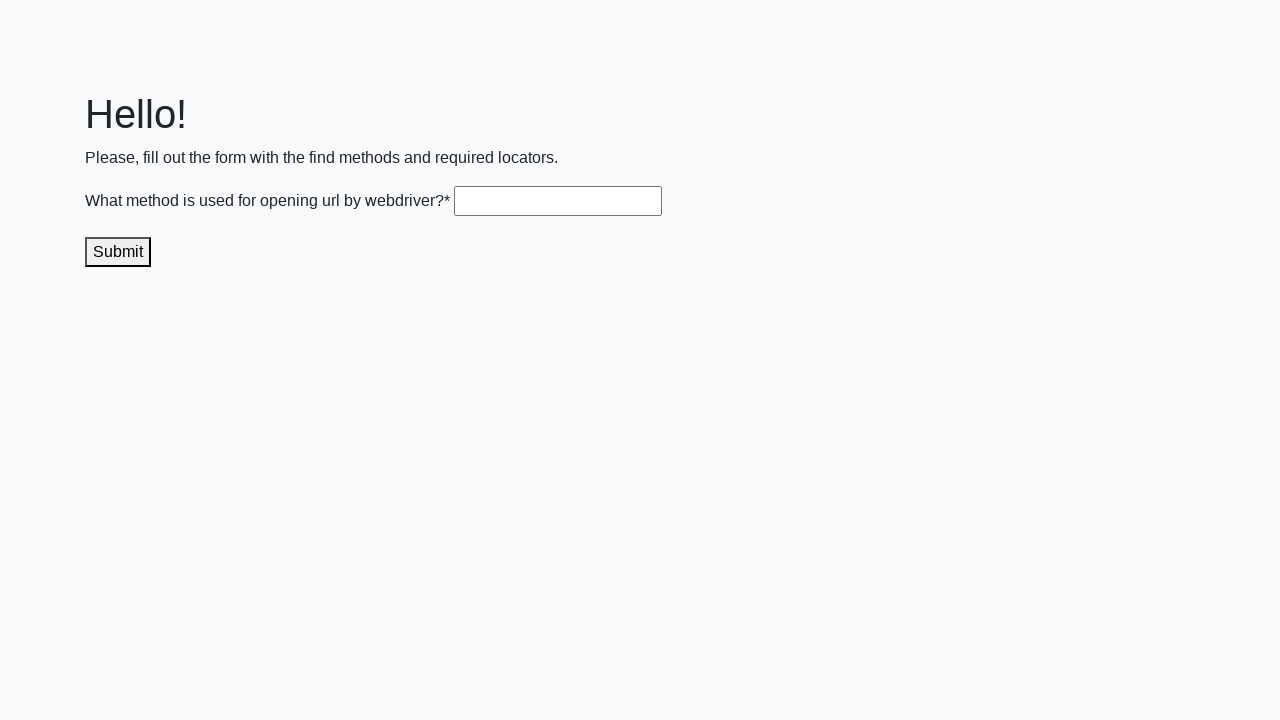